Navigates to an Israeli news website to verify it loads successfully

Starting URL: http://walla.co.il

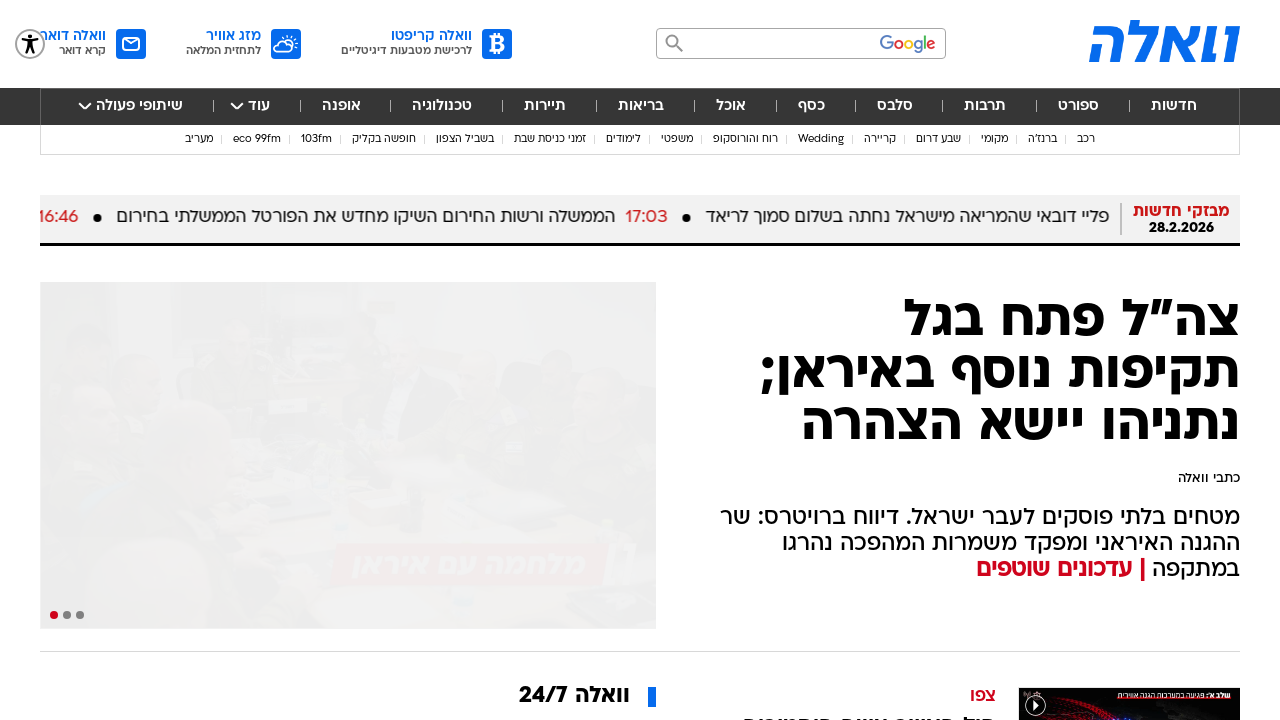

Waited for Walla.co.il page to reach domcontentloaded state
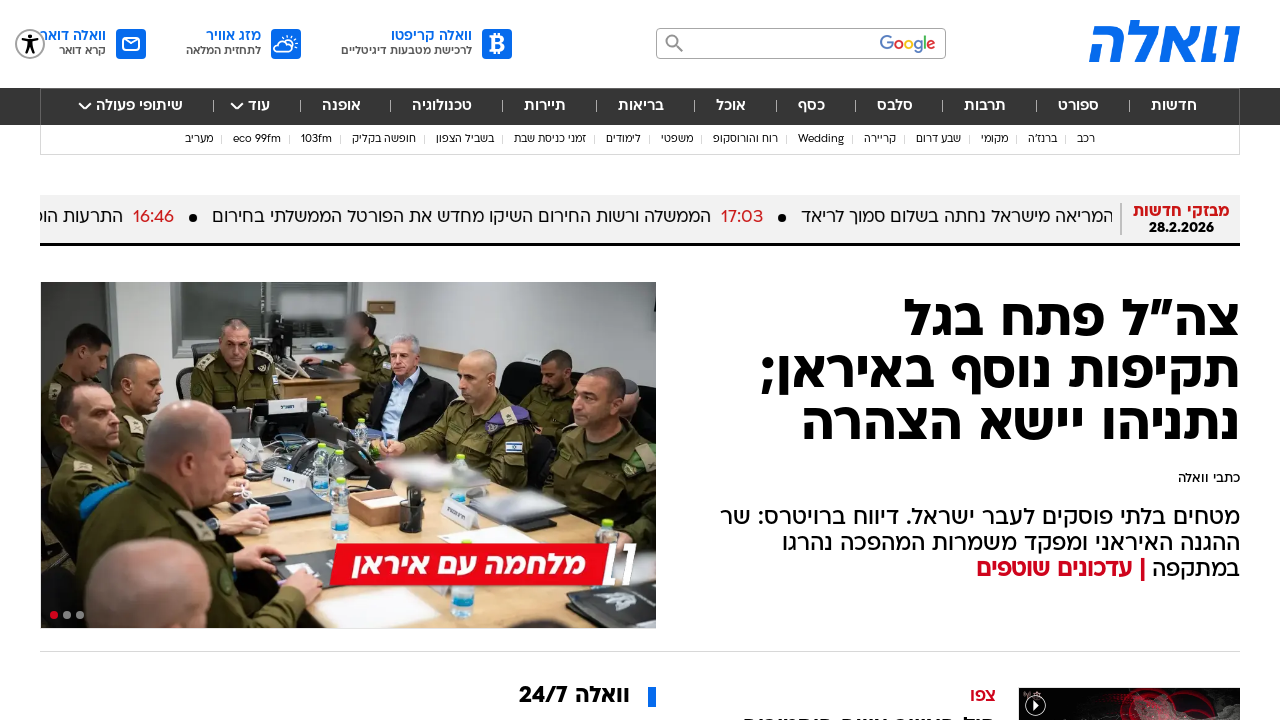

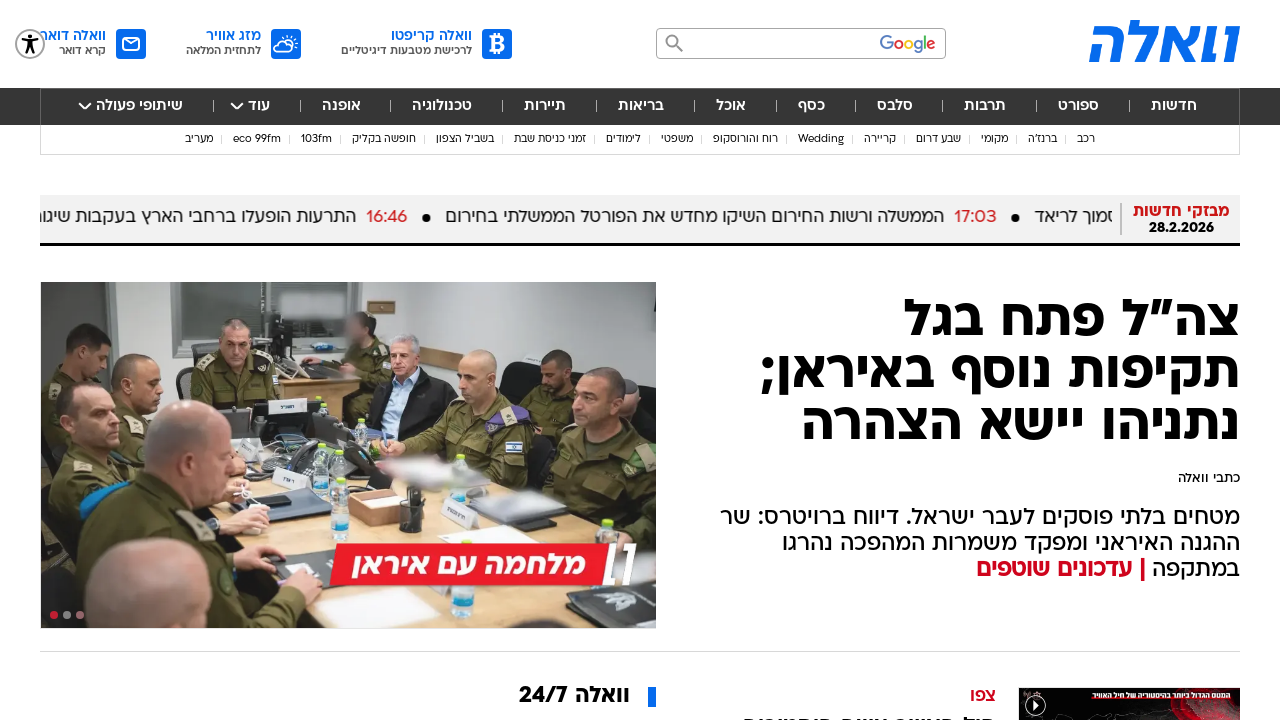